Navigates to a CATME demo survey, fills out 5 rating questions by selecting options for 3 team members, then views the results page.

Starting URL: https://www.catme.org/login/survey_demo_team

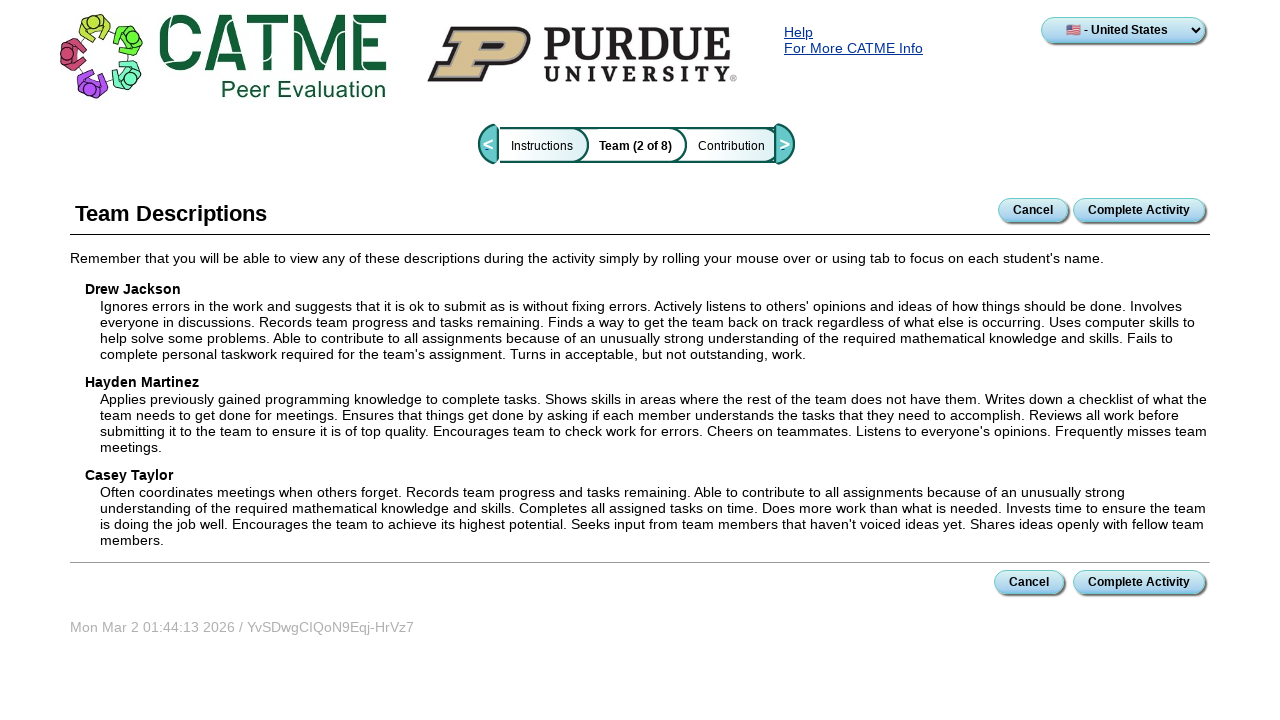

Clicked 'complete activity' button to start survey at (1139, 210) on input[name='action']
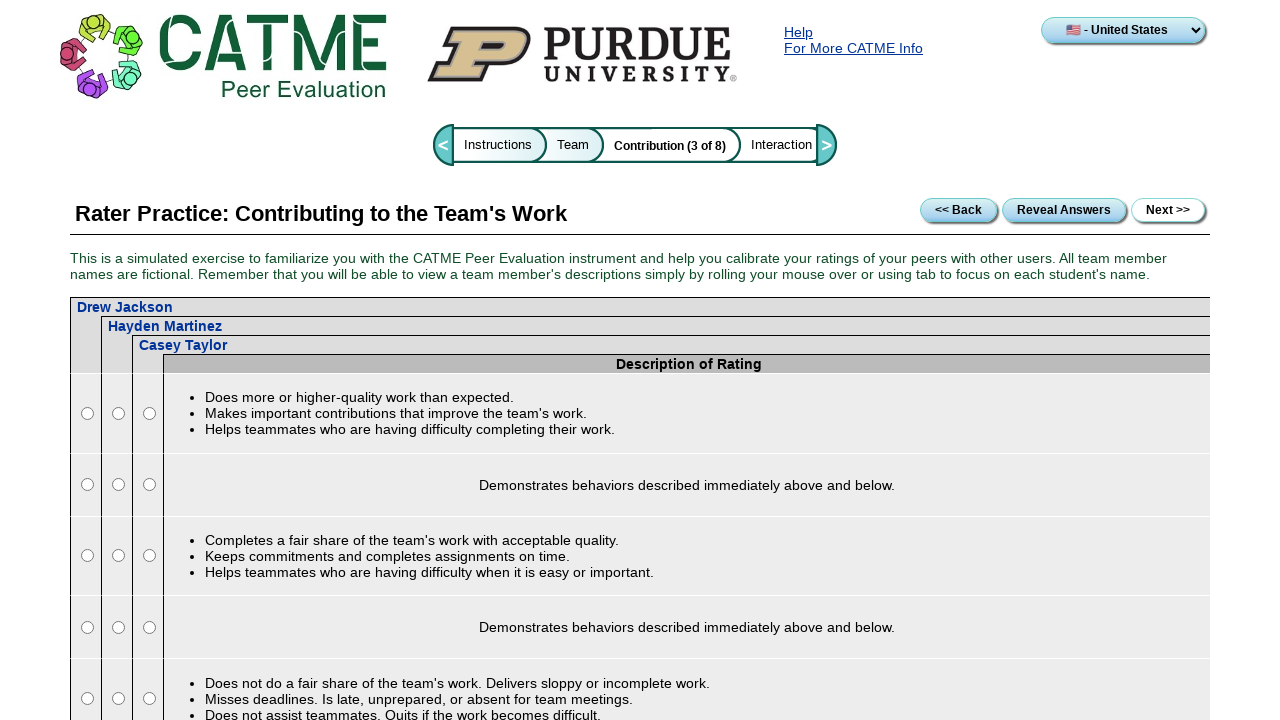

Selected rating for person 0 on question 1 at (87, 413) on input[name='person0']
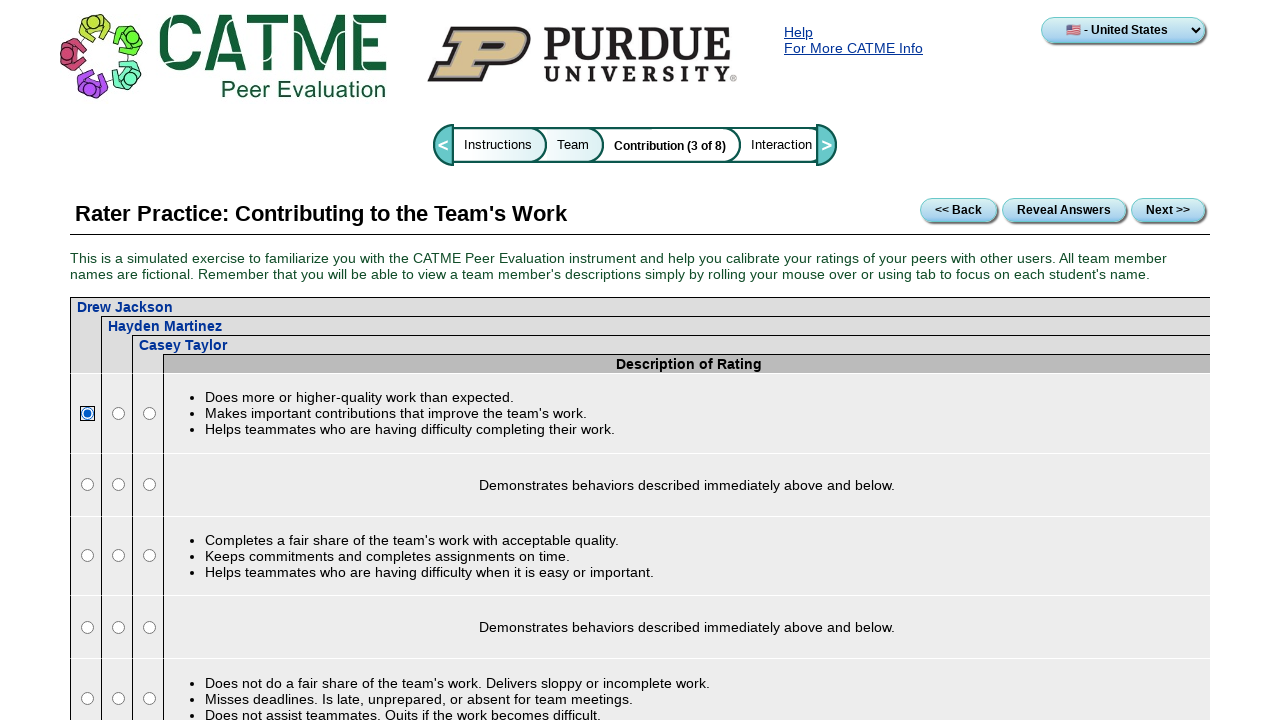

Selected rating for person 1 on question 1 at (118, 413) on input[name='person1']
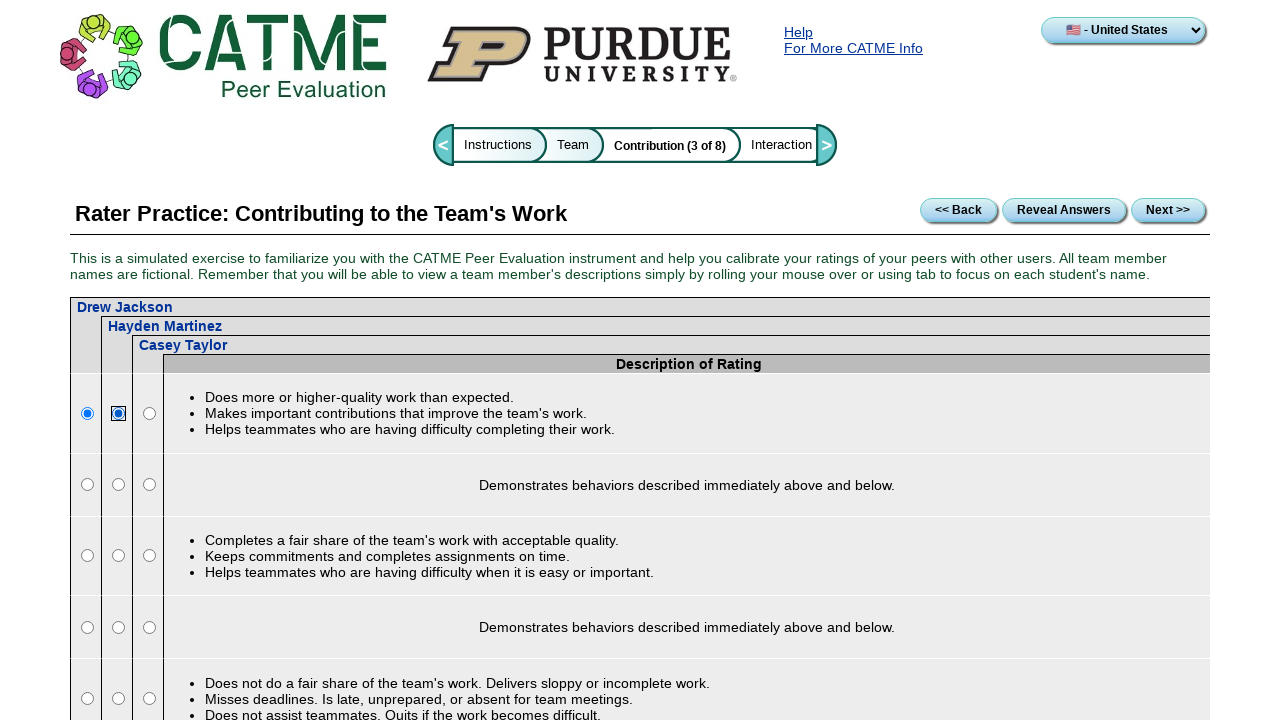

Selected rating for person 2 on question 1 at (149, 413) on input[name='person2']
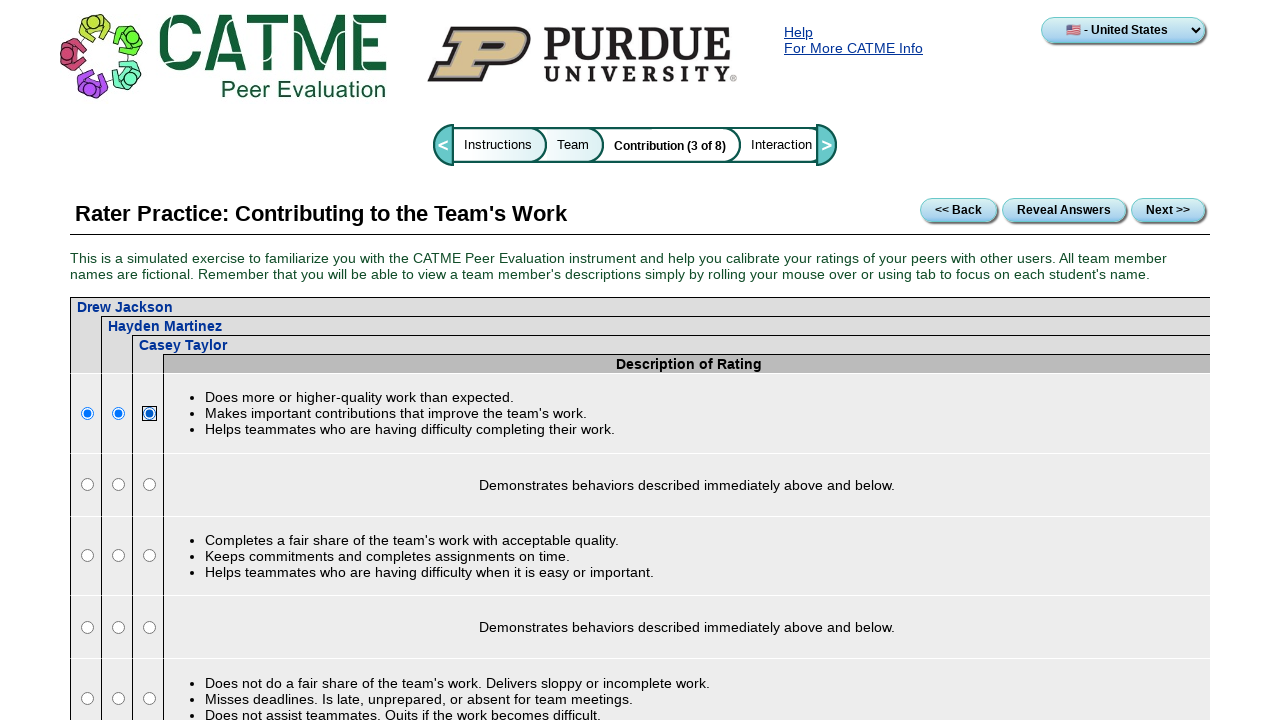

Clicked next button to proceed to question 2 at (1168, 210) on xpath=//form[2]/section/table/tbody/tr/td[3]/input
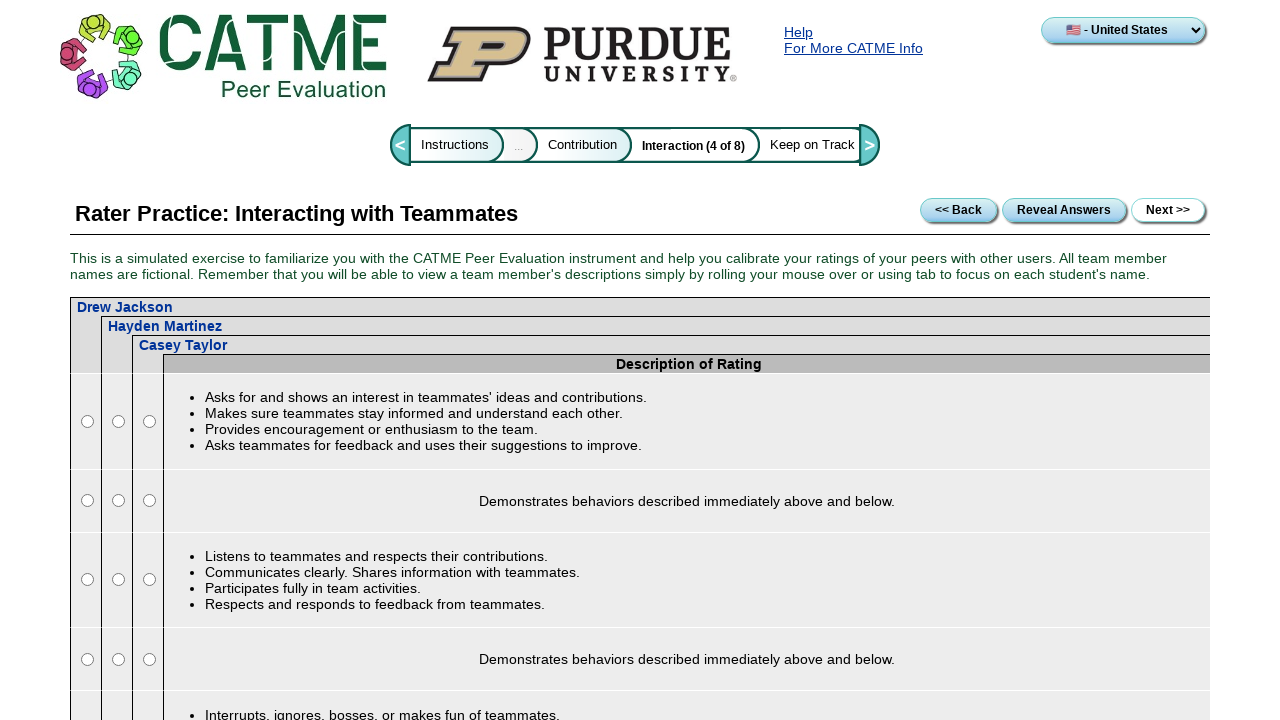

Selected rating for person 0 on question 2 at (87, 421) on input[name='person0']
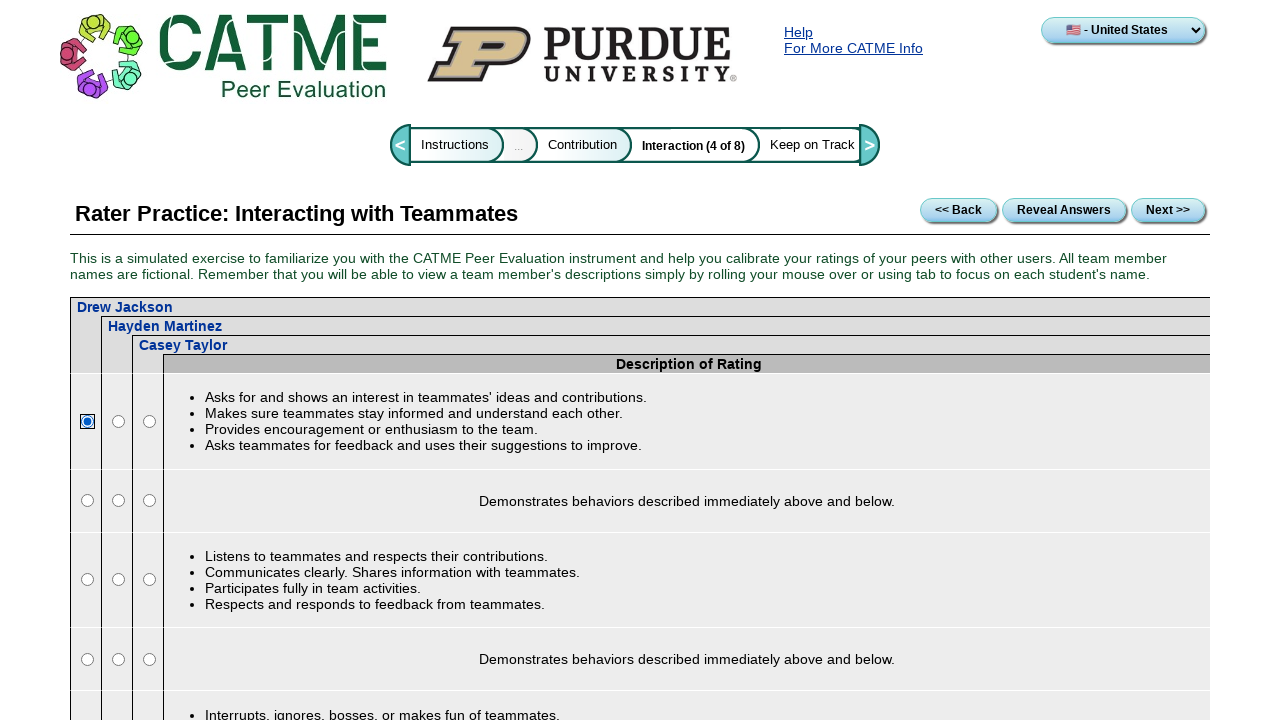

Selected rating for person 1 on question 2 at (118, 421) on input[name='person1']
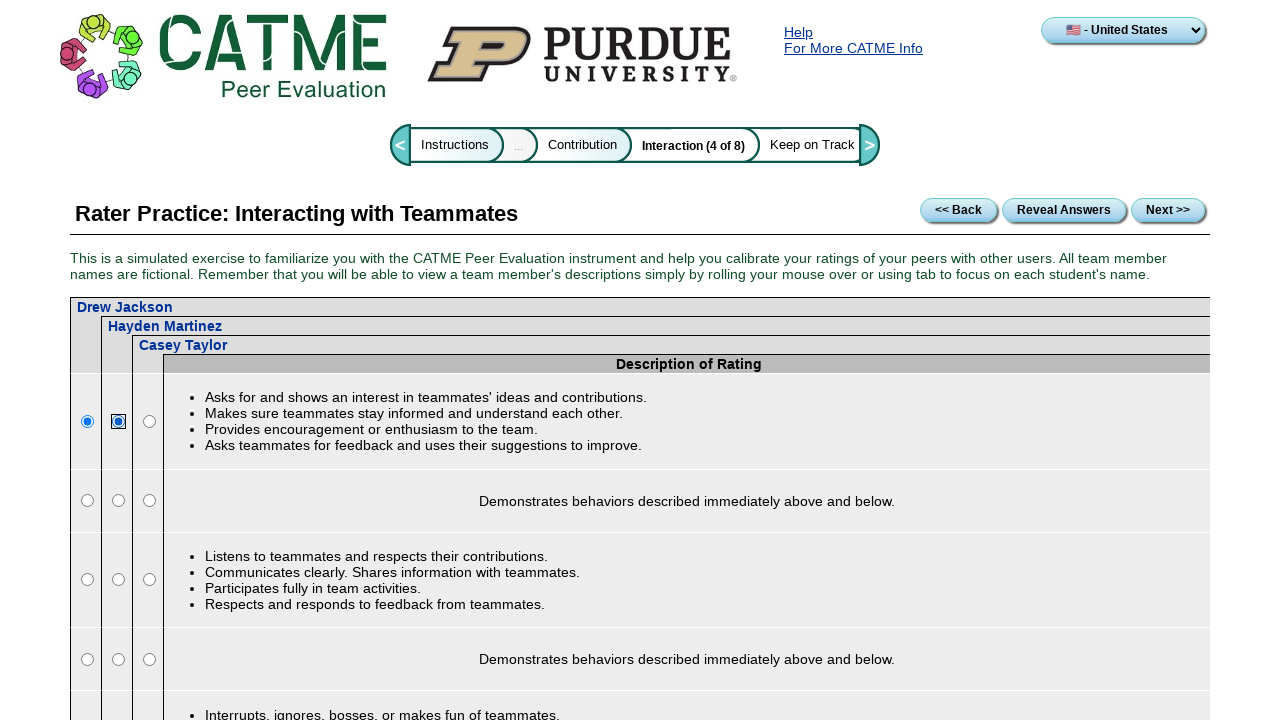

Selected rating for person 2 on question 2 at (149, 421) on input[name='person2']
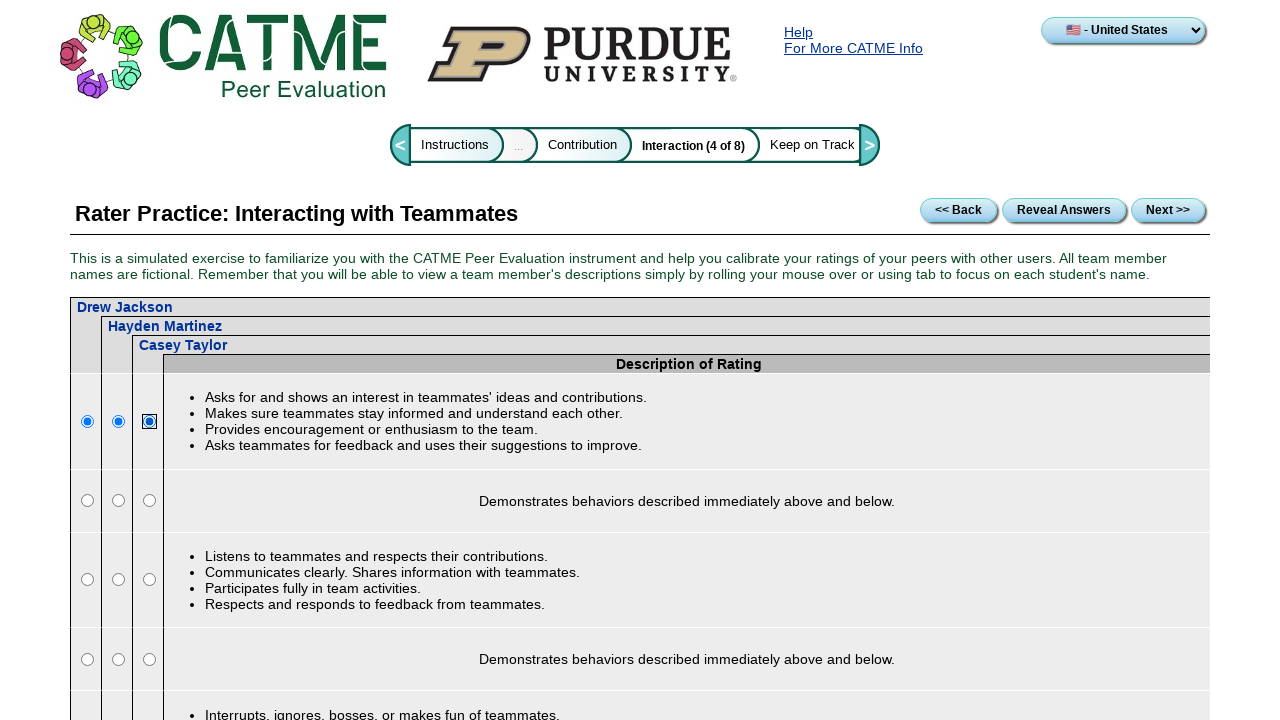

Clicked next button to proceed to question 3 at (1168, 210) on xpath=//form[2]/section/table/tbody/tr/td[3]/input
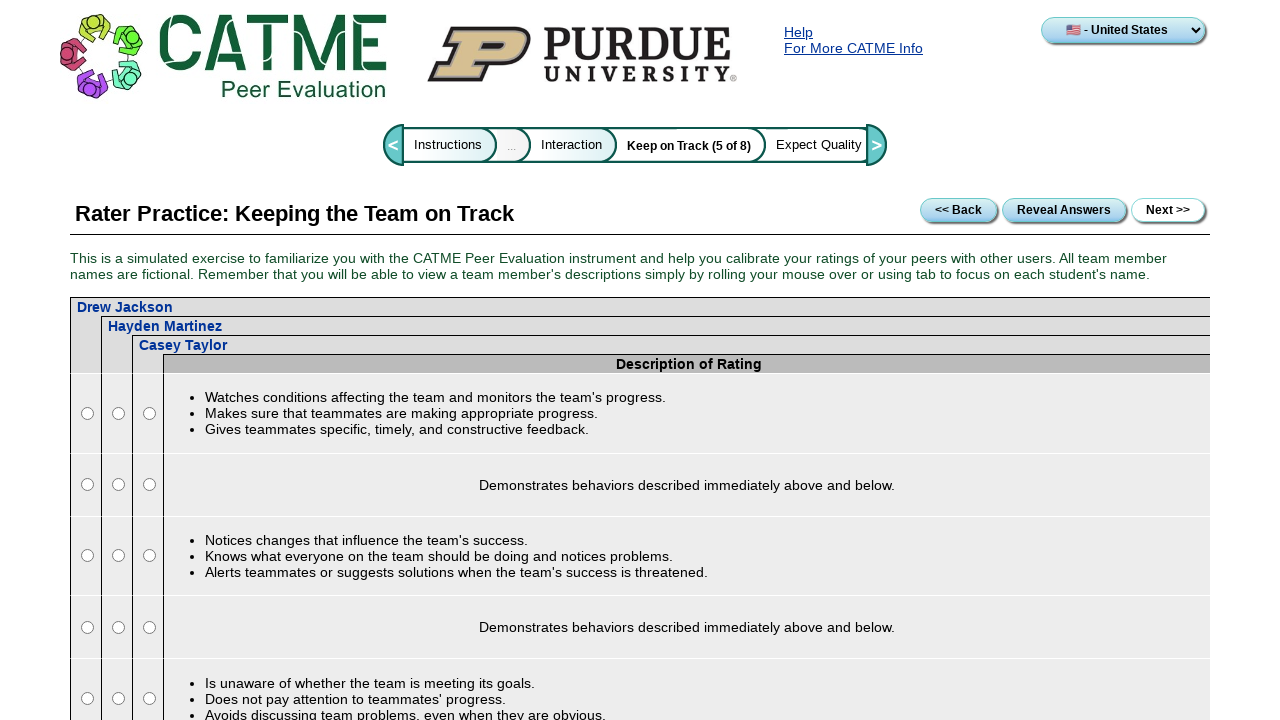

Selected rating for person 0 on question 3 at (87, 413) on input[name='person0']
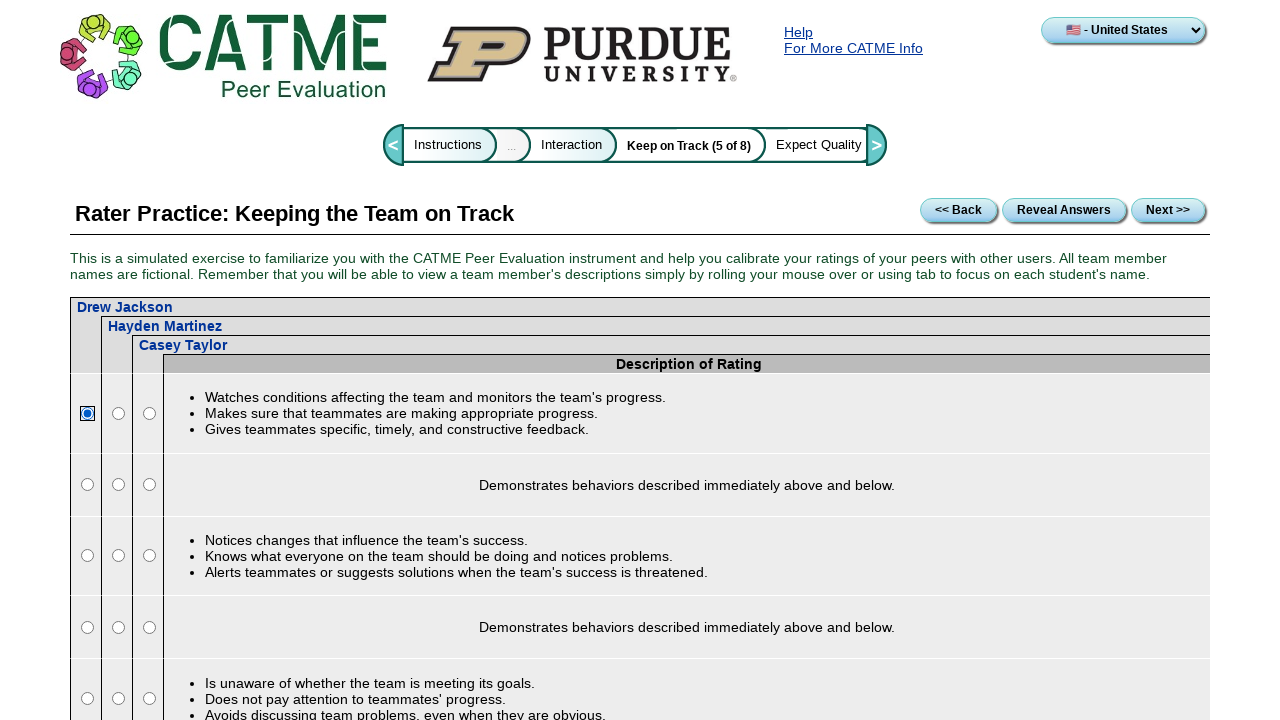

Selected rating for person 1 on question 3 at (118, 413) on input[name='person1']
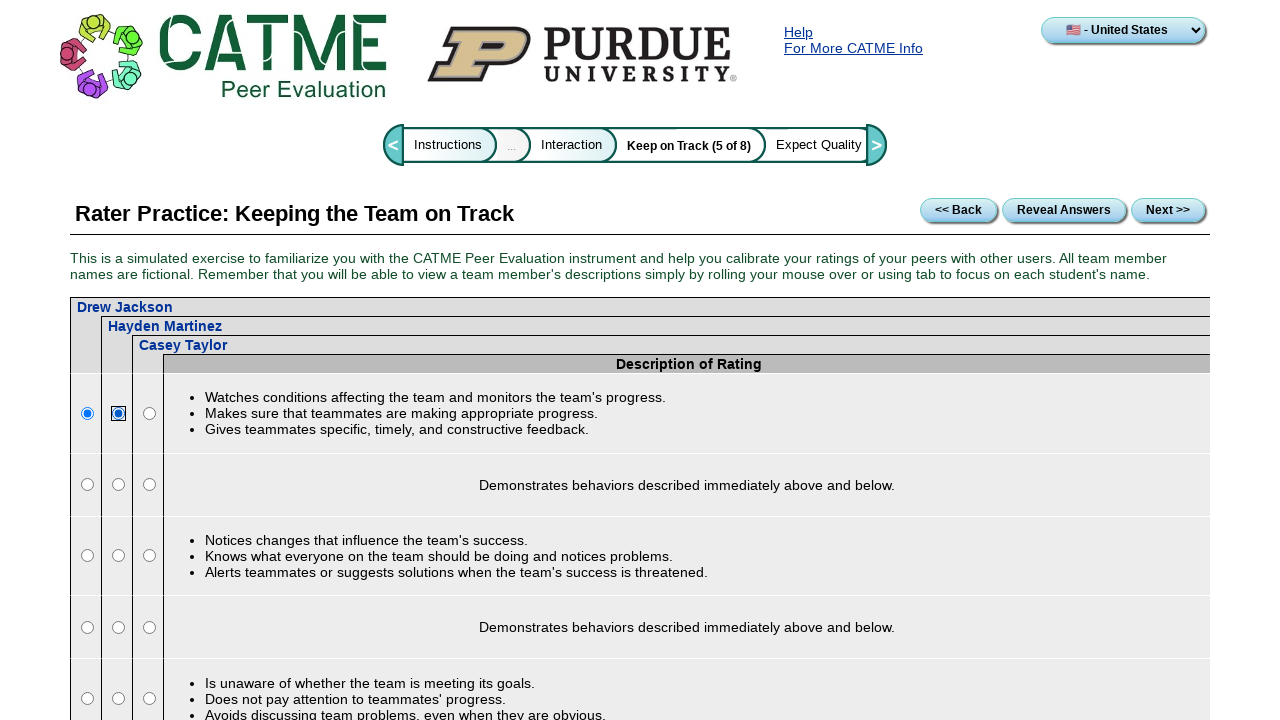

Selected rating for person 2 on question 3 at (149, 413) on input[name='person2']
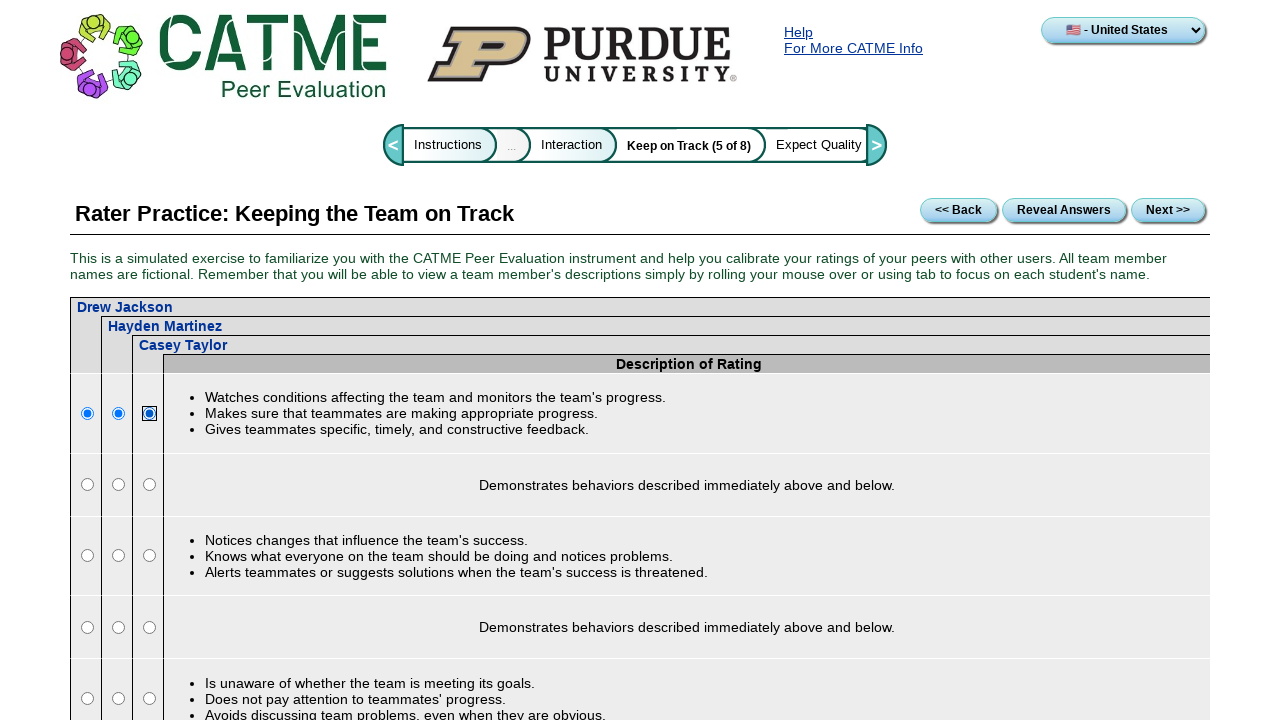

Clicked next button to proceed to question 4 at (1168, 210) on xpath=//form[2]/section/table/tbody/tr/td[3]/input
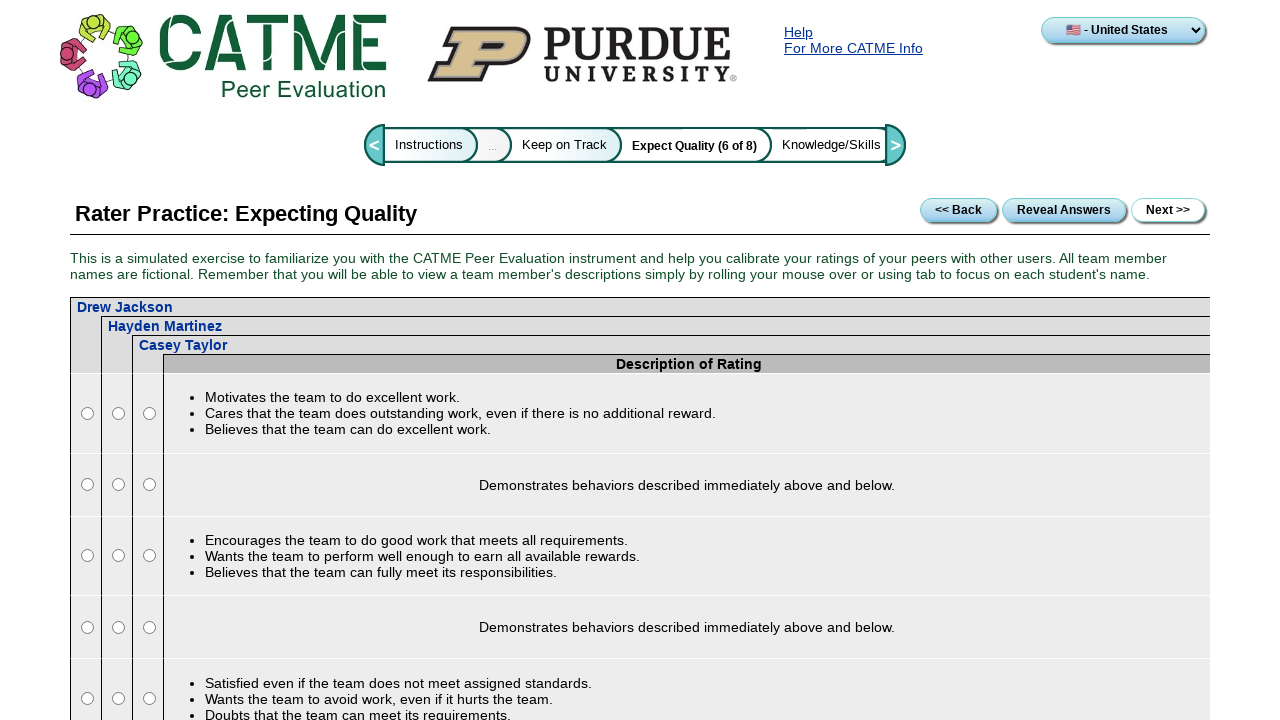

Selected rating for person 0 on question 4 at (87, 413) on input[name='person0']
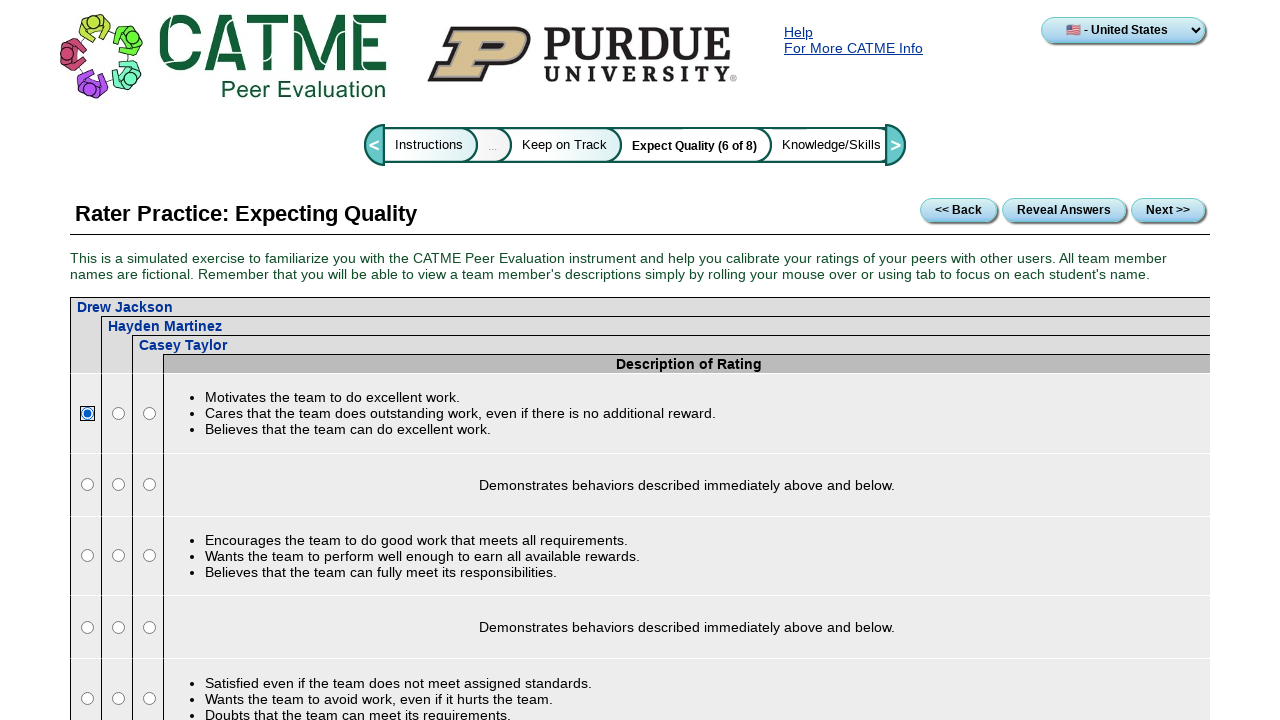

Selected rating for person 1 on question 4 at (118, 413) on input[name='person1']
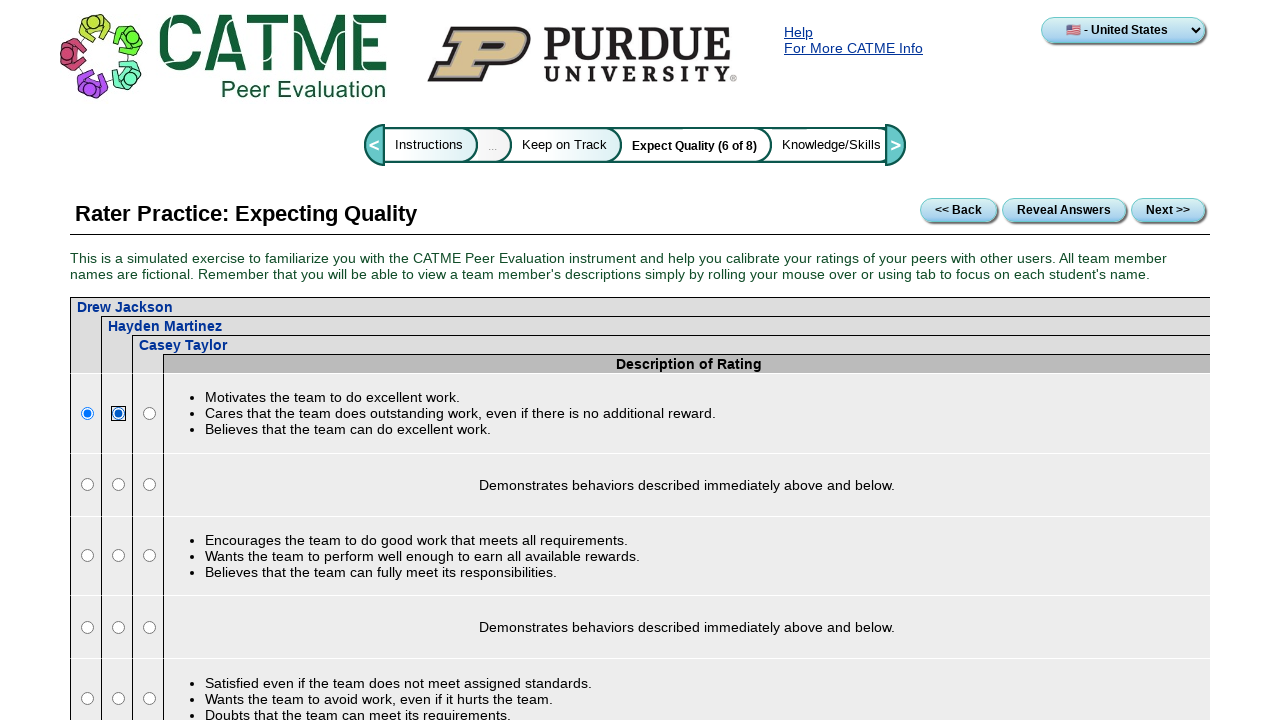

Selected rating for person 2 on question 4 at (149, 413) on input[name='person2']
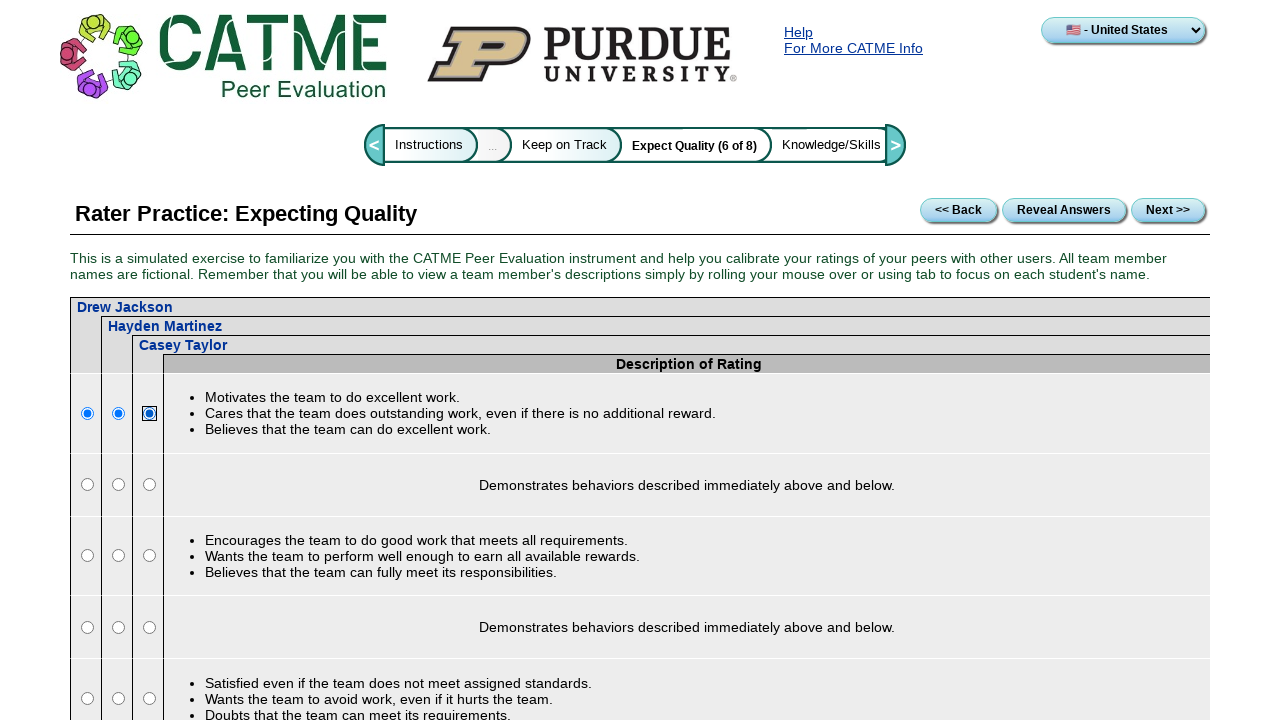

Clicked next button to proceed to question 5 at (1168, 210) on xpath=//form[2]/section/table/tbody/tr/td[3]/input
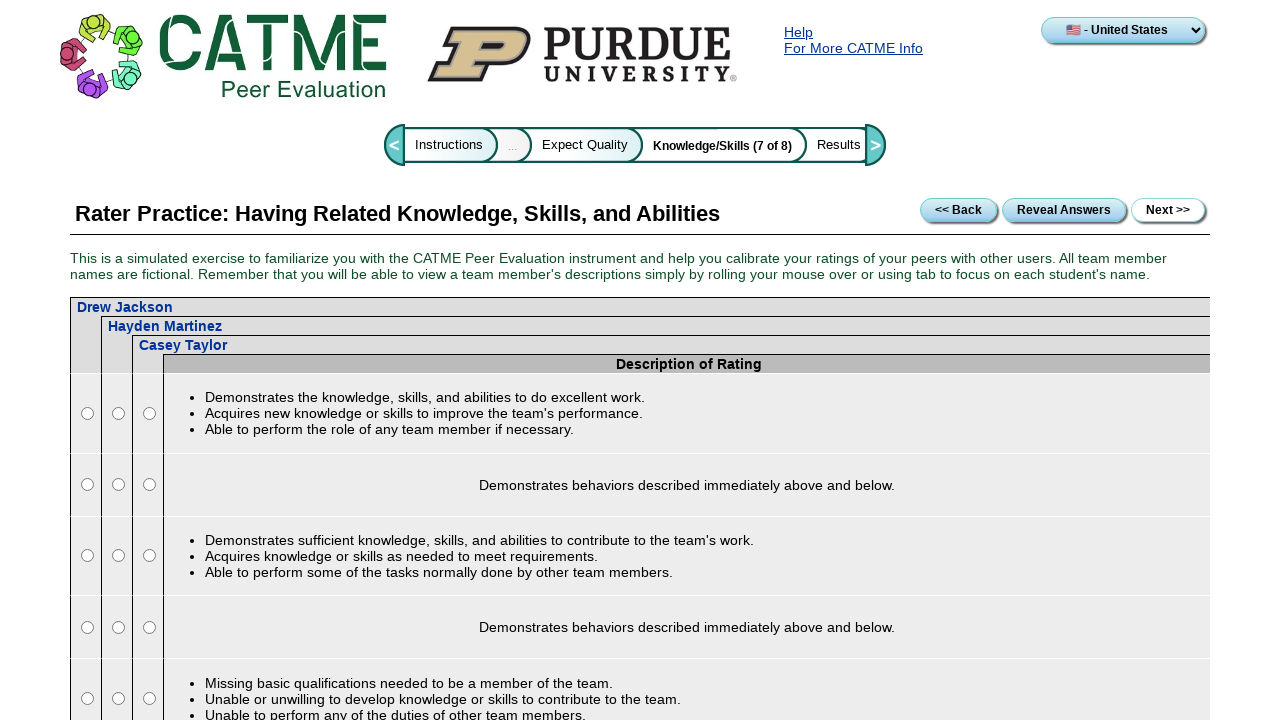

Selected rating for person 0 on question 5 at (87, 413) on input[name='person0']
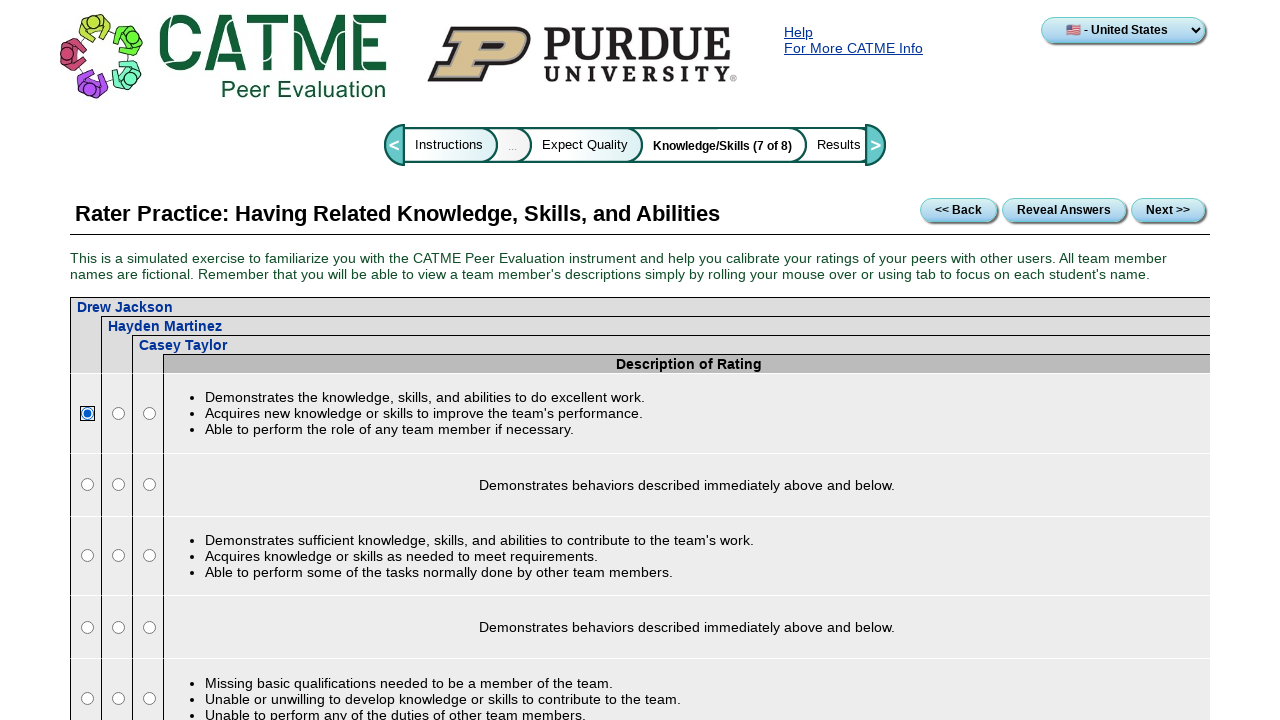

Selected rating for person 1 on question 5 at (118, 413) on input[name='person1']
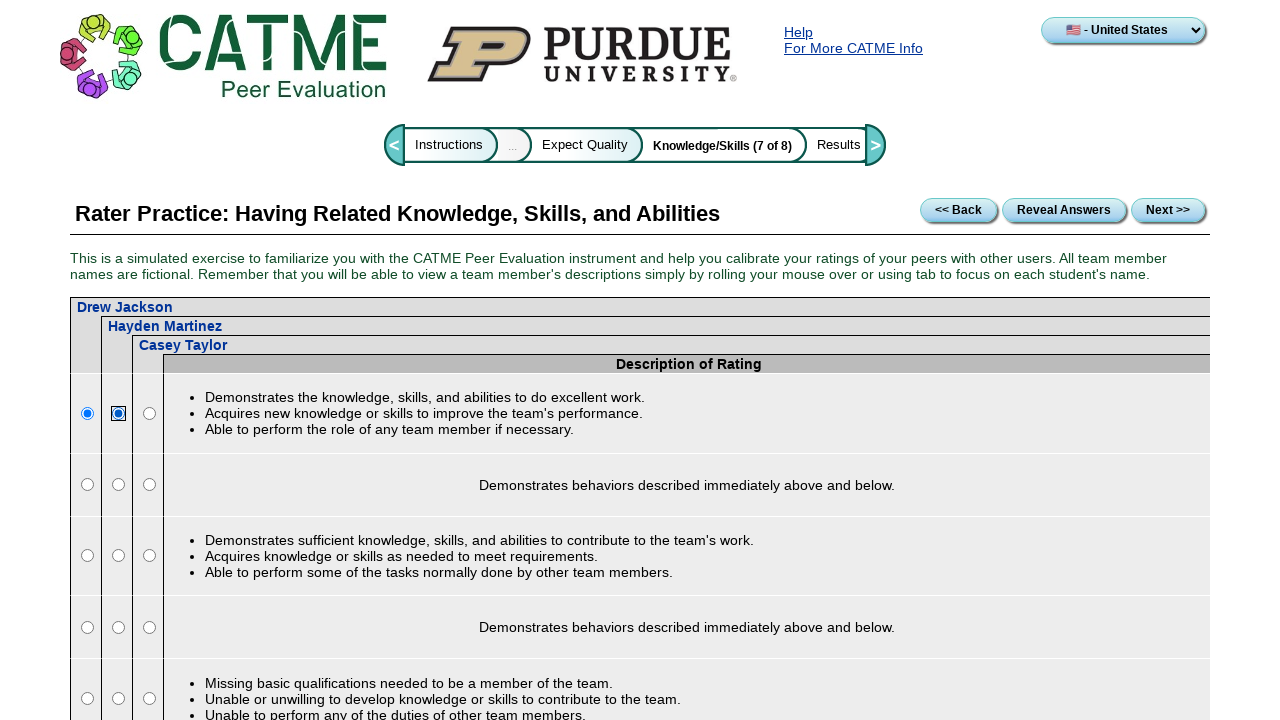

Selected rating for person 2 on question 5 at (149, 413) on input[name='person2']
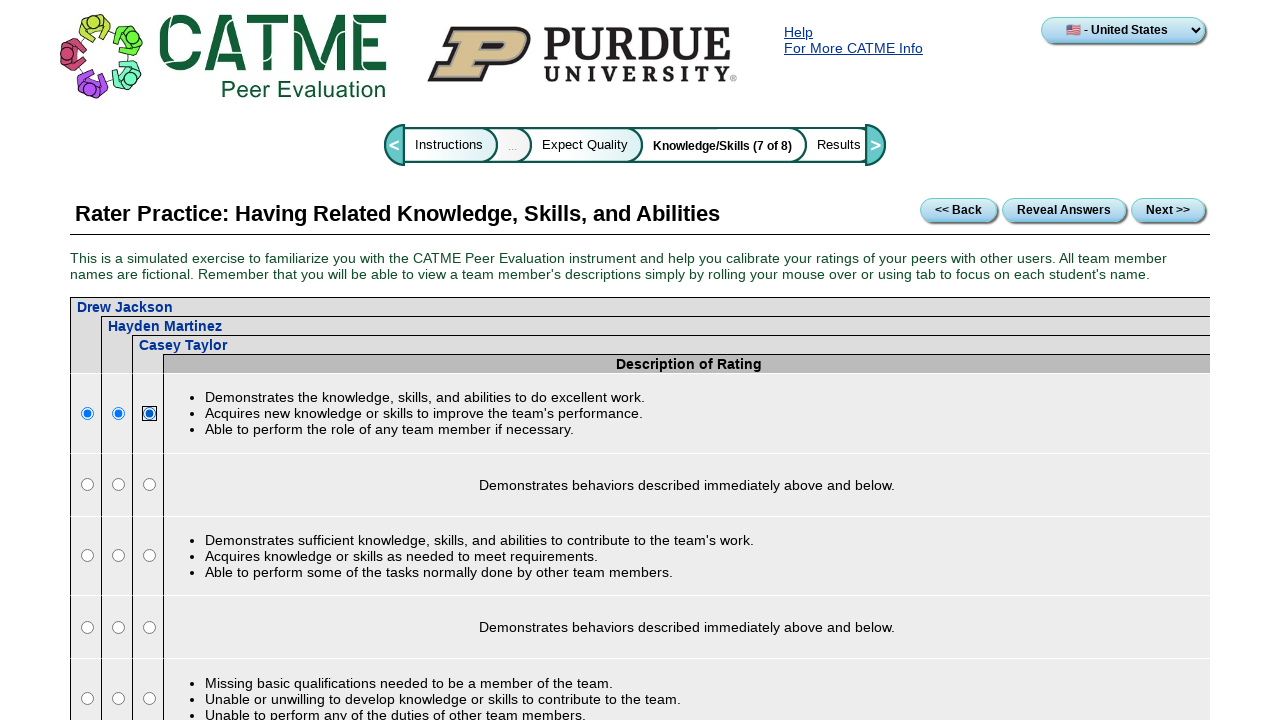

Clicked next button to submit survey and view results at (1168, 210) on xpath=//form[2]/section/table/tbody/tr/td[3]/input
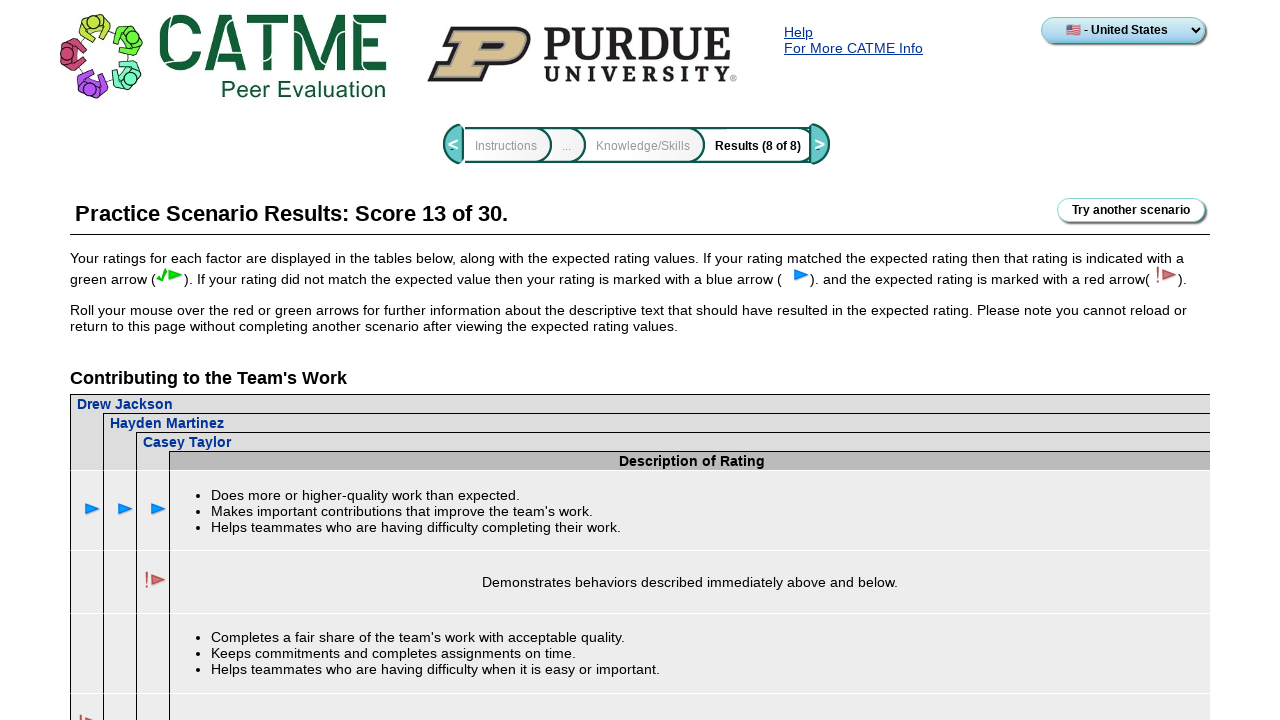

Results page loaded with results table visible
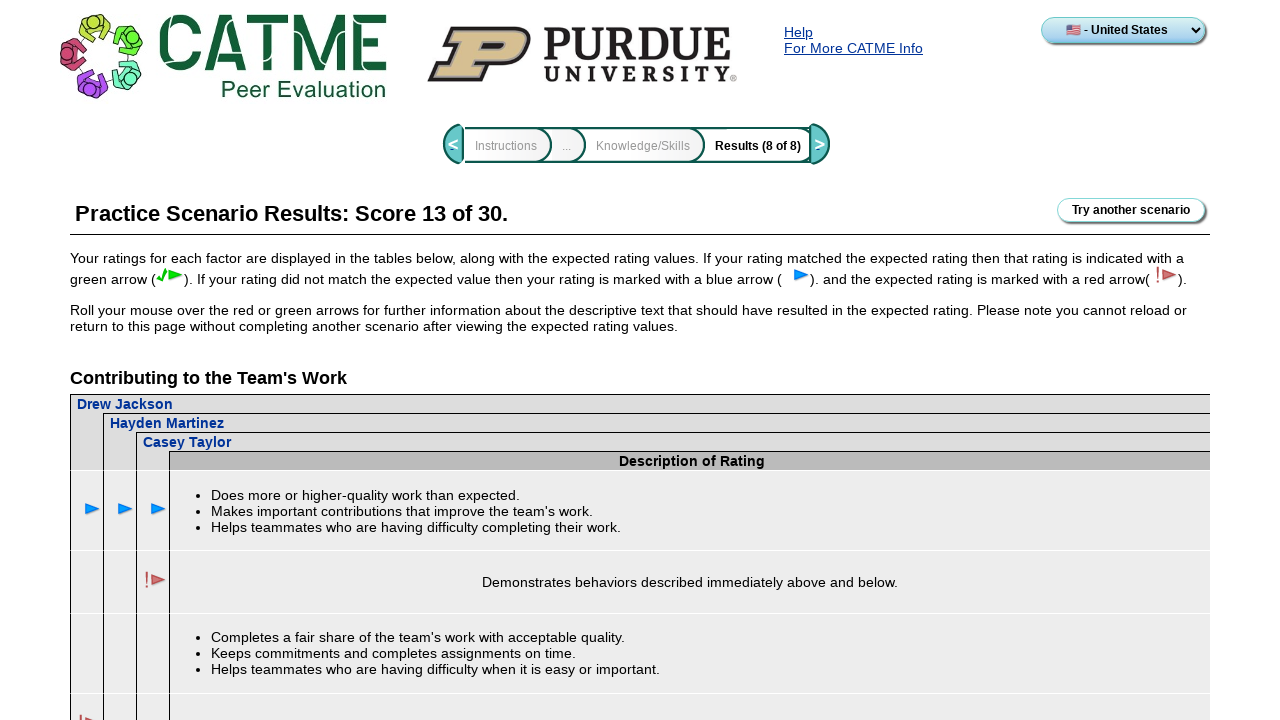

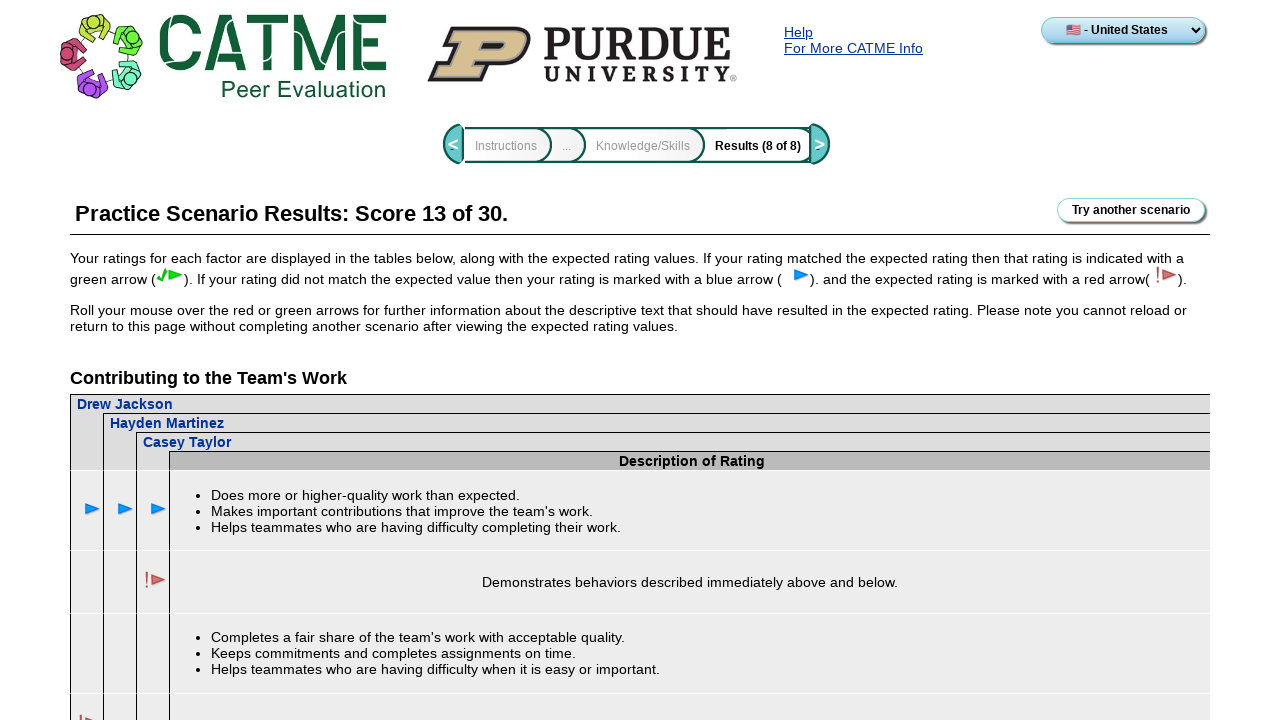